Tests a second registration form variant by filling in required input fields (name, email) based on their placeholder attributes and submitting the form, then verifies the success message is displayed.

Starting URL: http://suninjuly.github.io/registration2.html

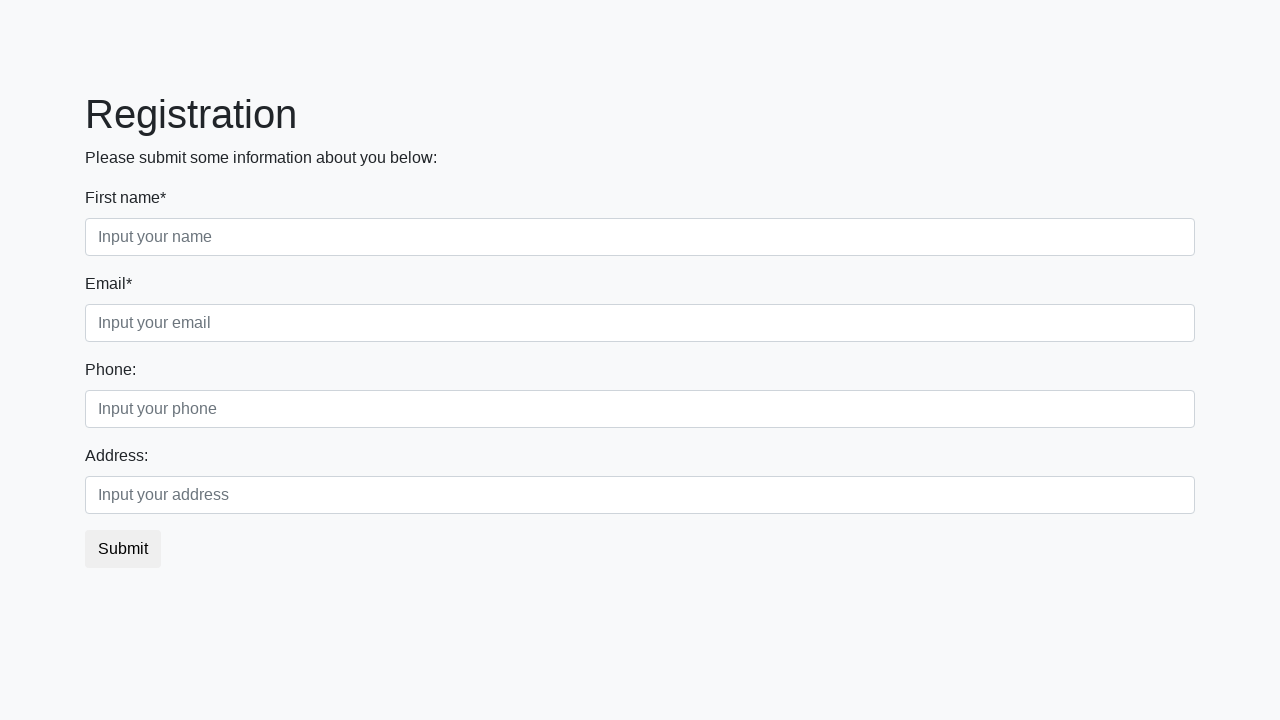

Filled name field with 'MORR' on input[placeholder='Input your name']
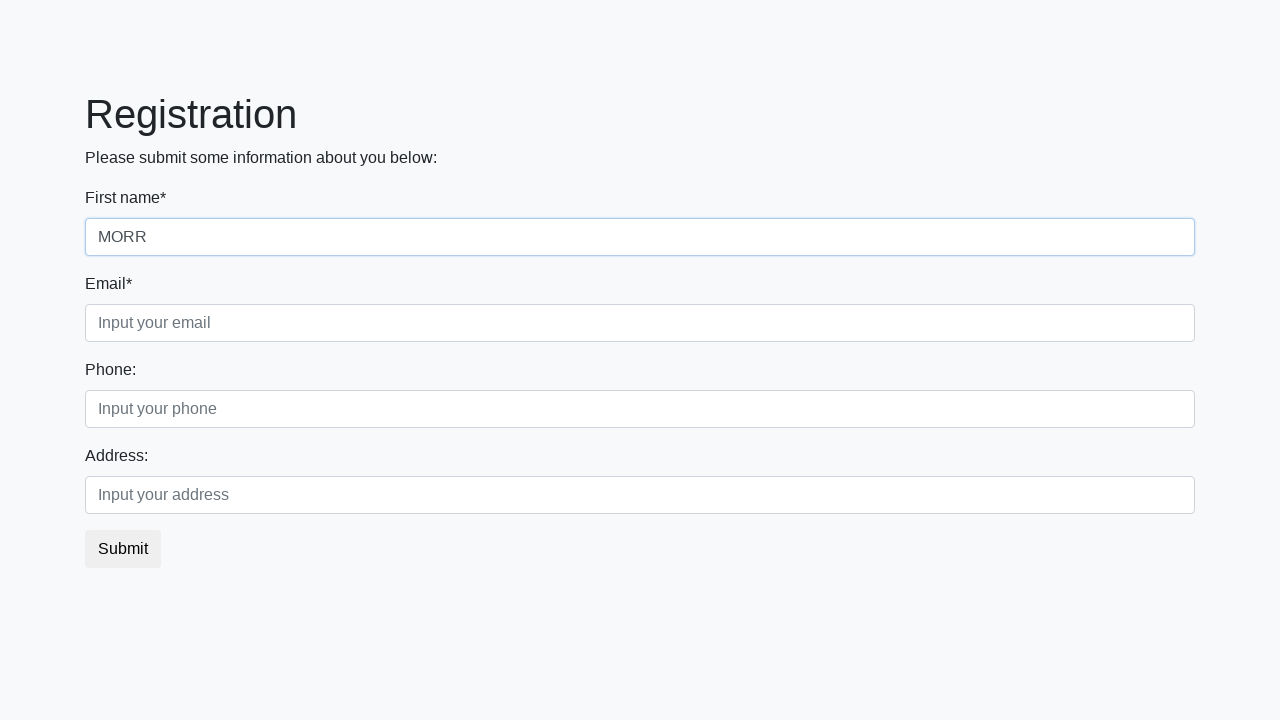

Filled email field with 'morr@yamdex.ru' on input[placeholder='Input your email']
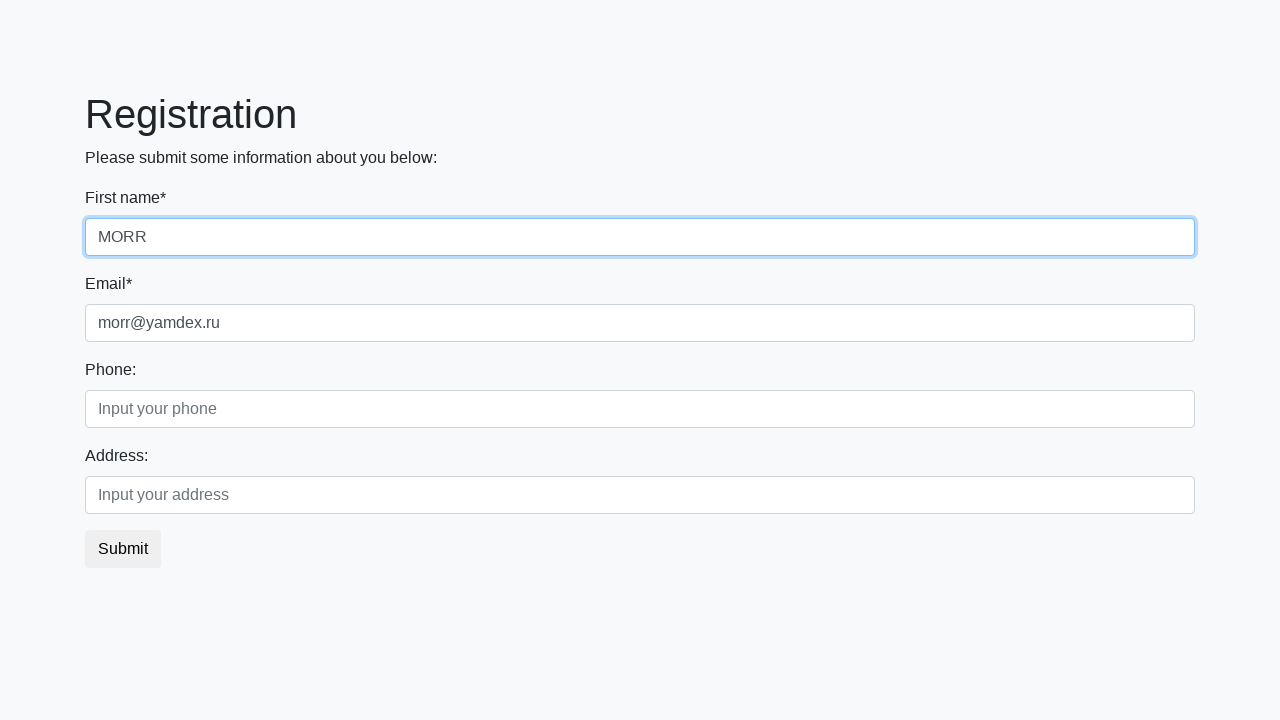

Clicked the submit button at (123, 549) on button.btn
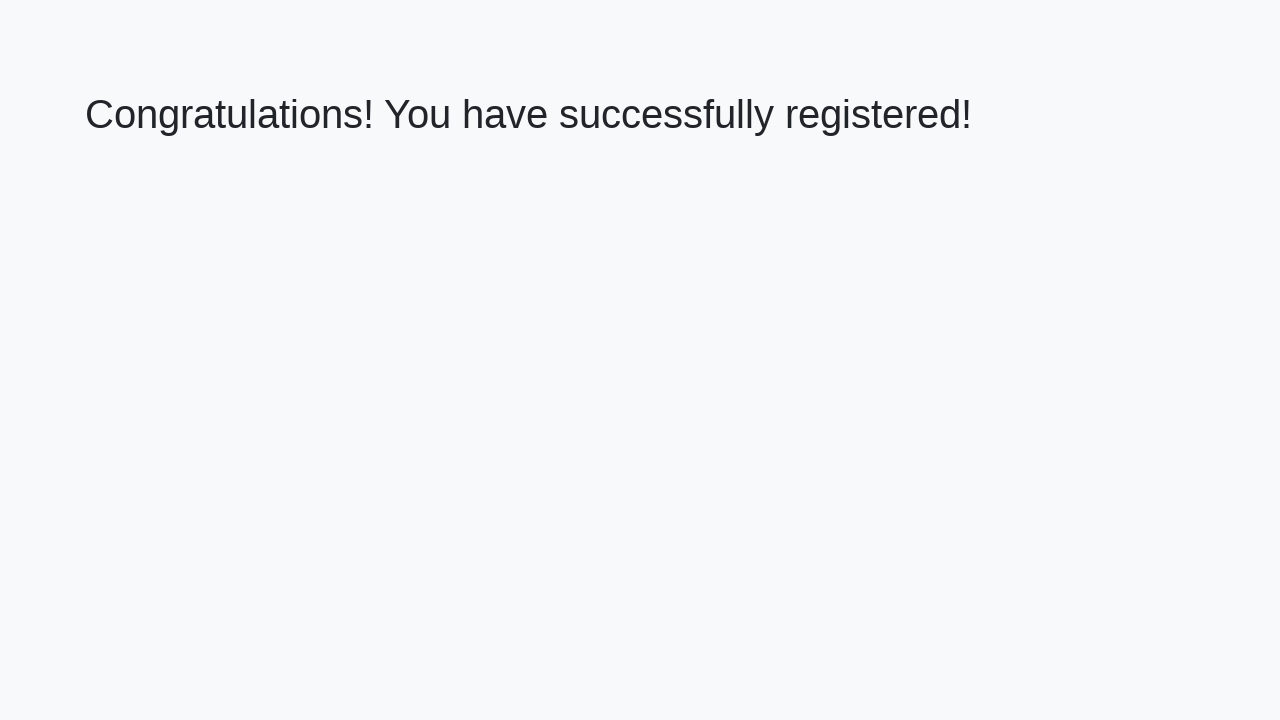

Success message heading became visible
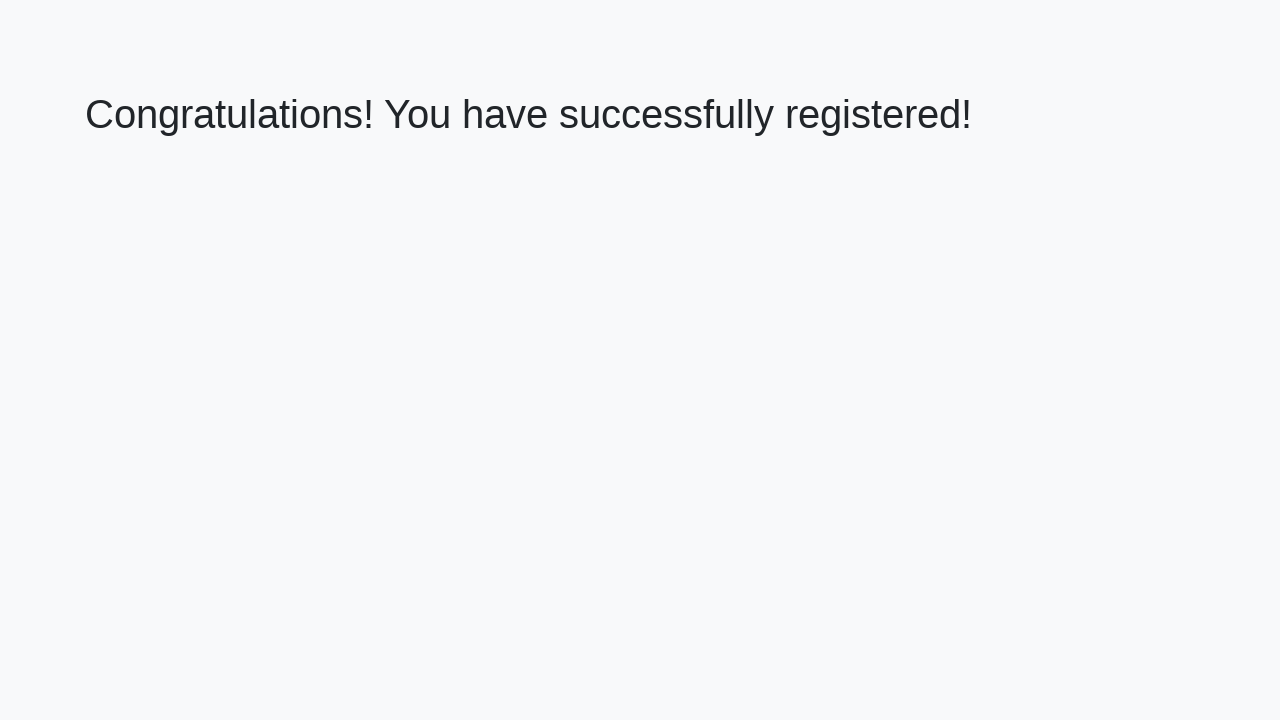

Retrieved success message text
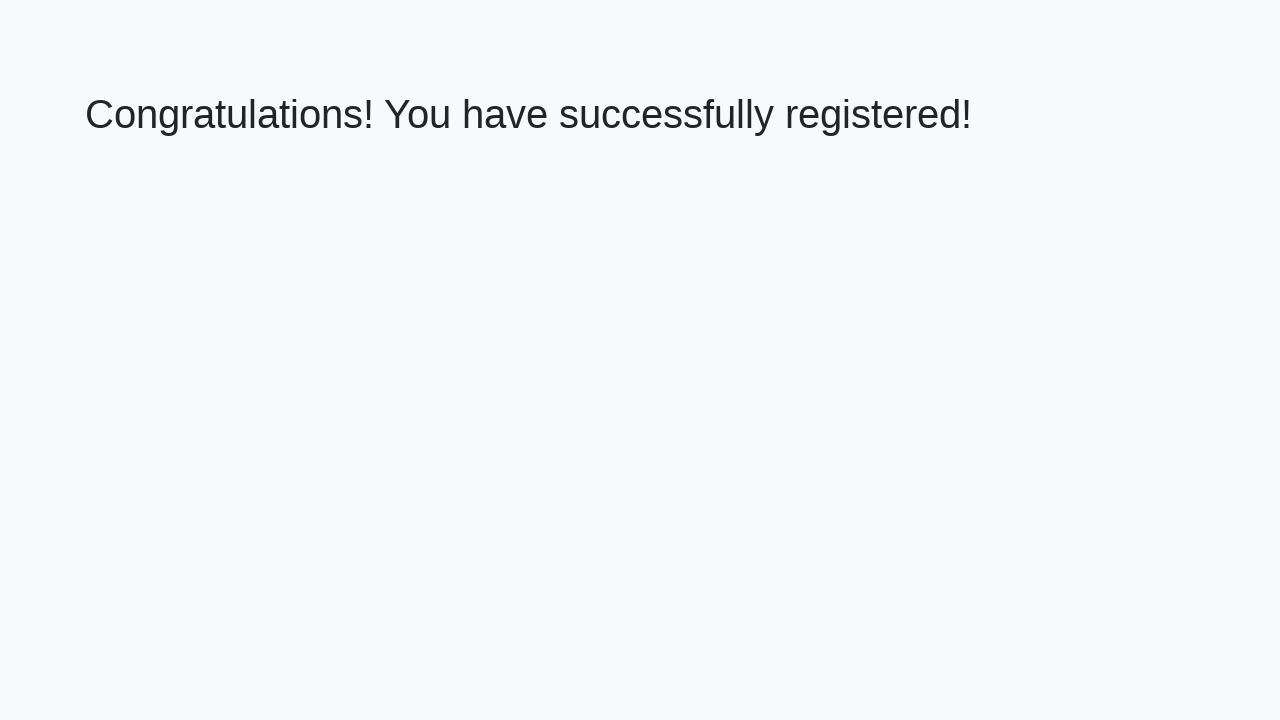

Verified success message matches expected text
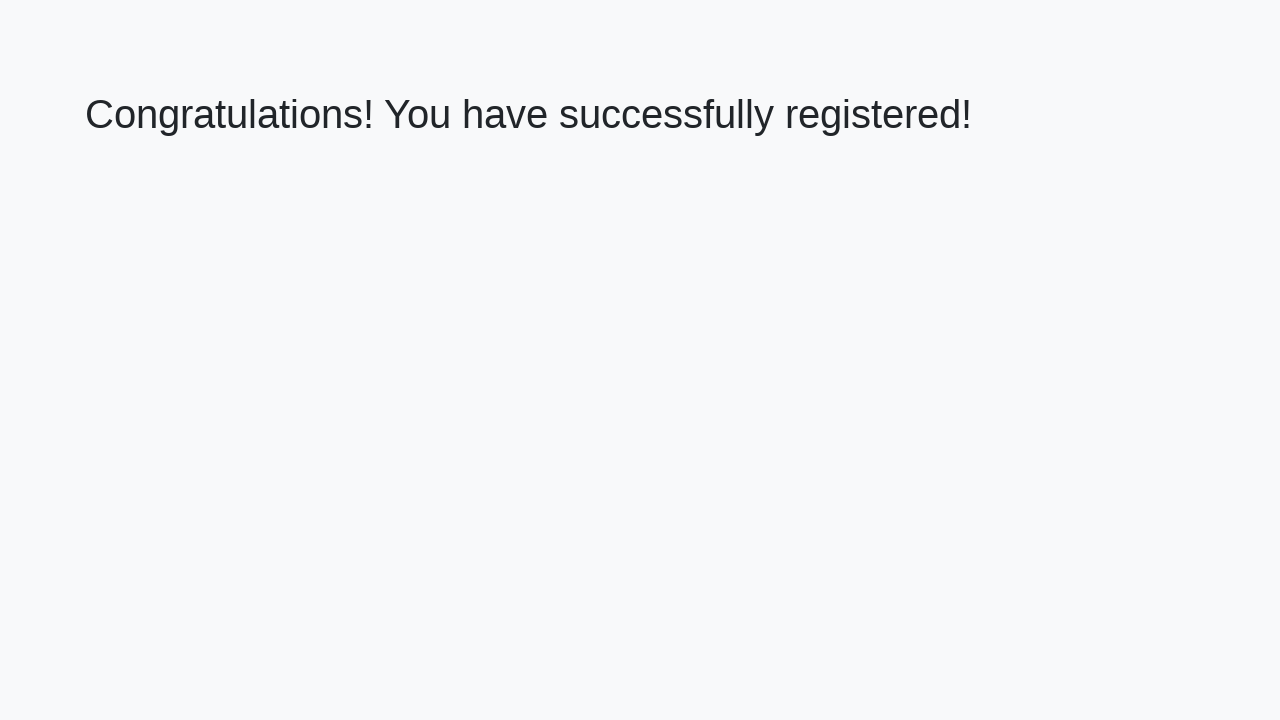

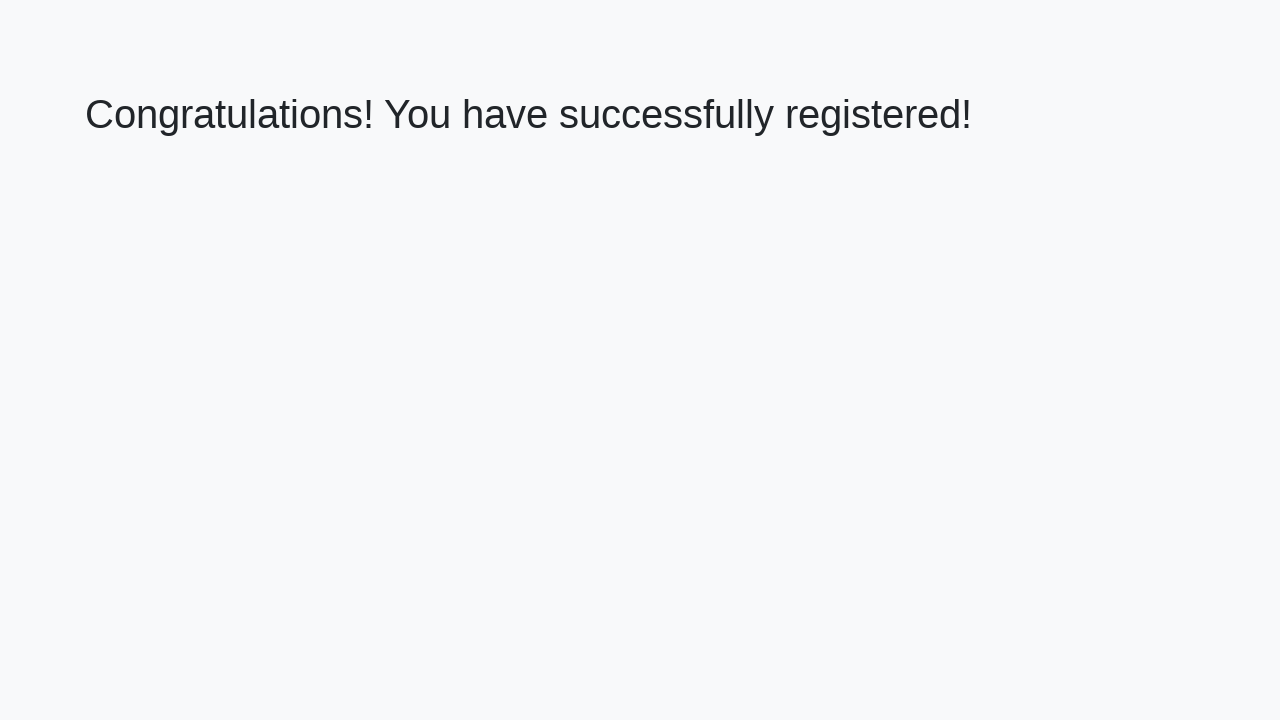